Tests browser window handling by clicking a Twitter social media link in the footer, switching to the newly opened window, verifying the page title, closing the child window, and switching back to the parent window.

Starting URL: https://opensource-demo.orangehrmlive.com/

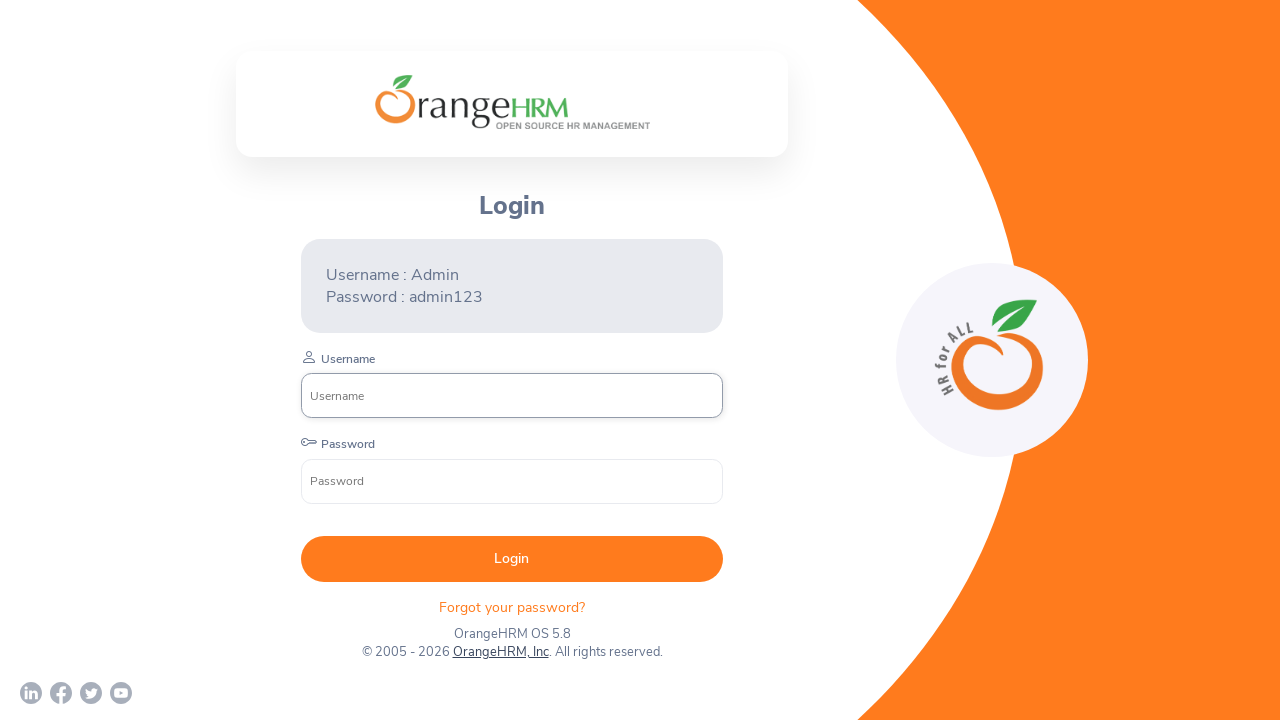

Waited for page to load with networkidle state
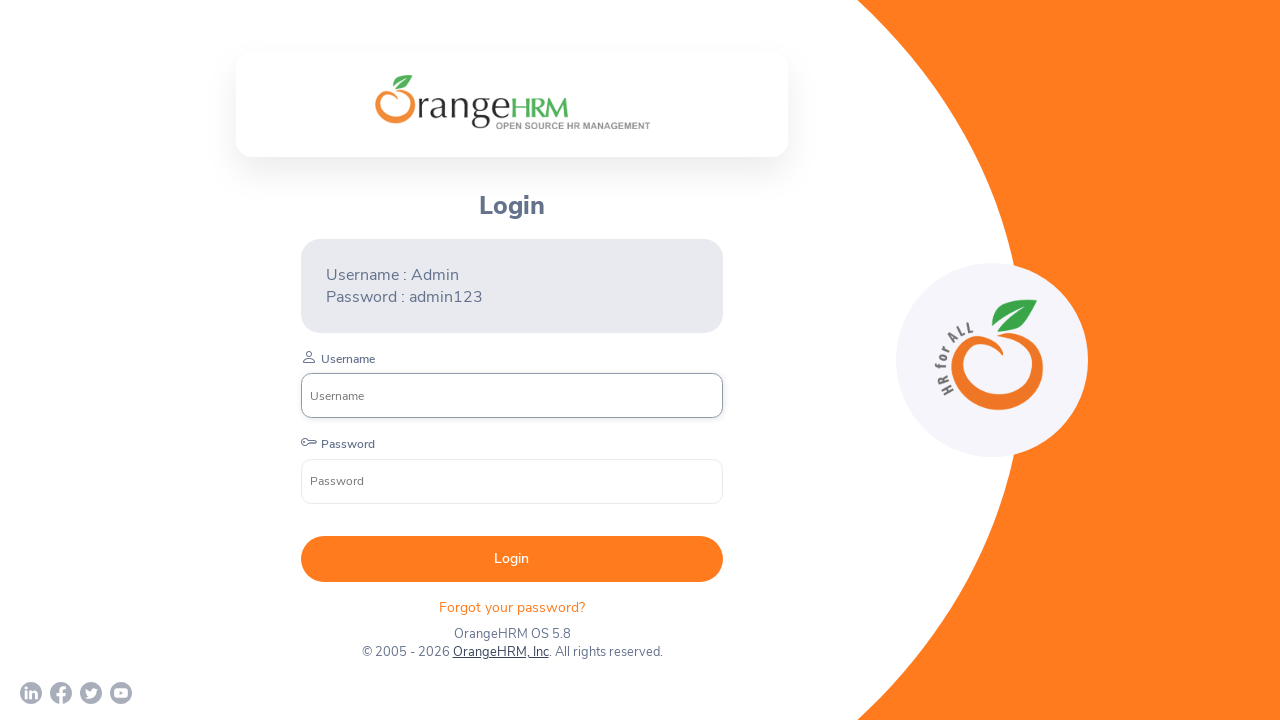

Stored reference to parent window
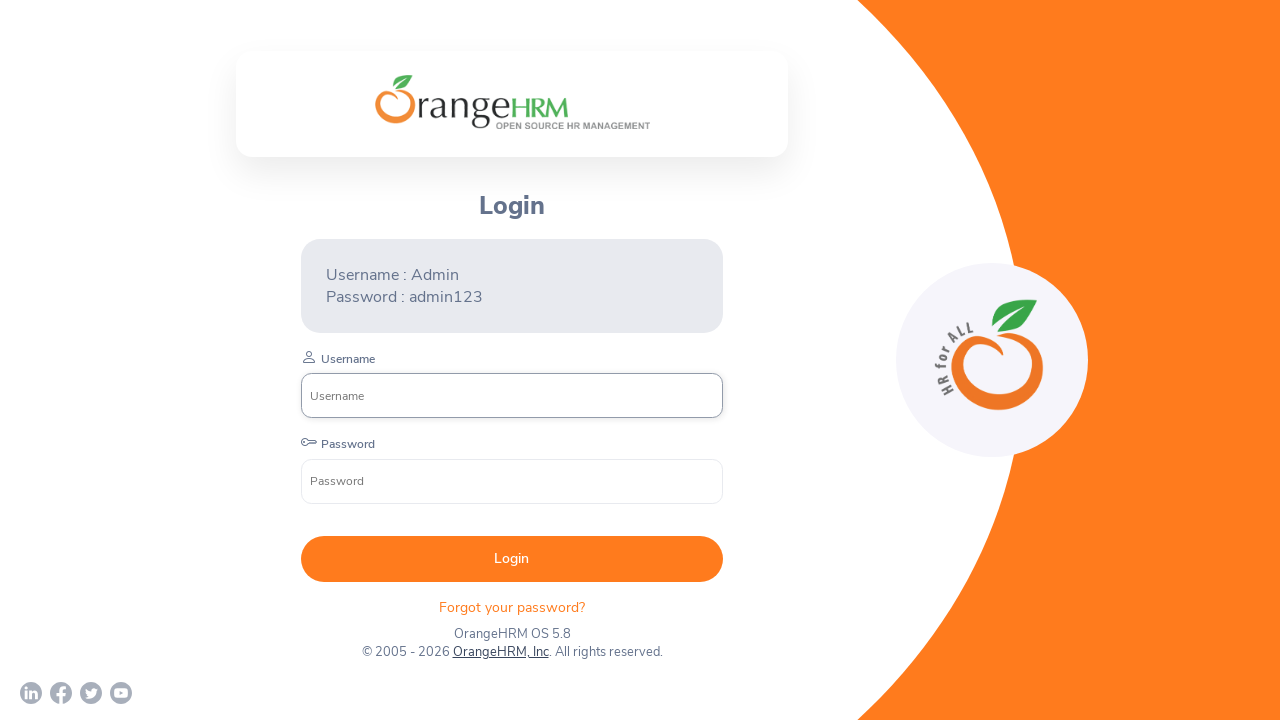

Located social media links in footer - found 4 links
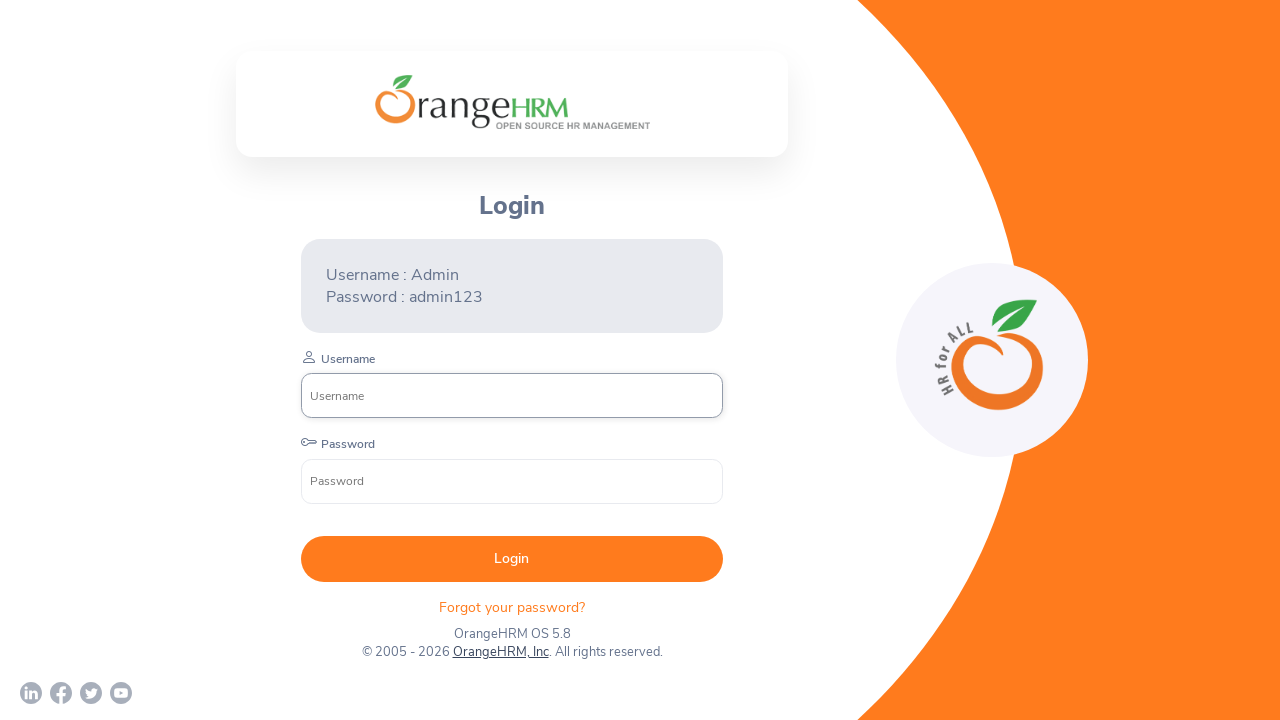

Clicked Twitter social media link in footer at (91, 693) on xpath=//a[contains(@href,'twitter')]
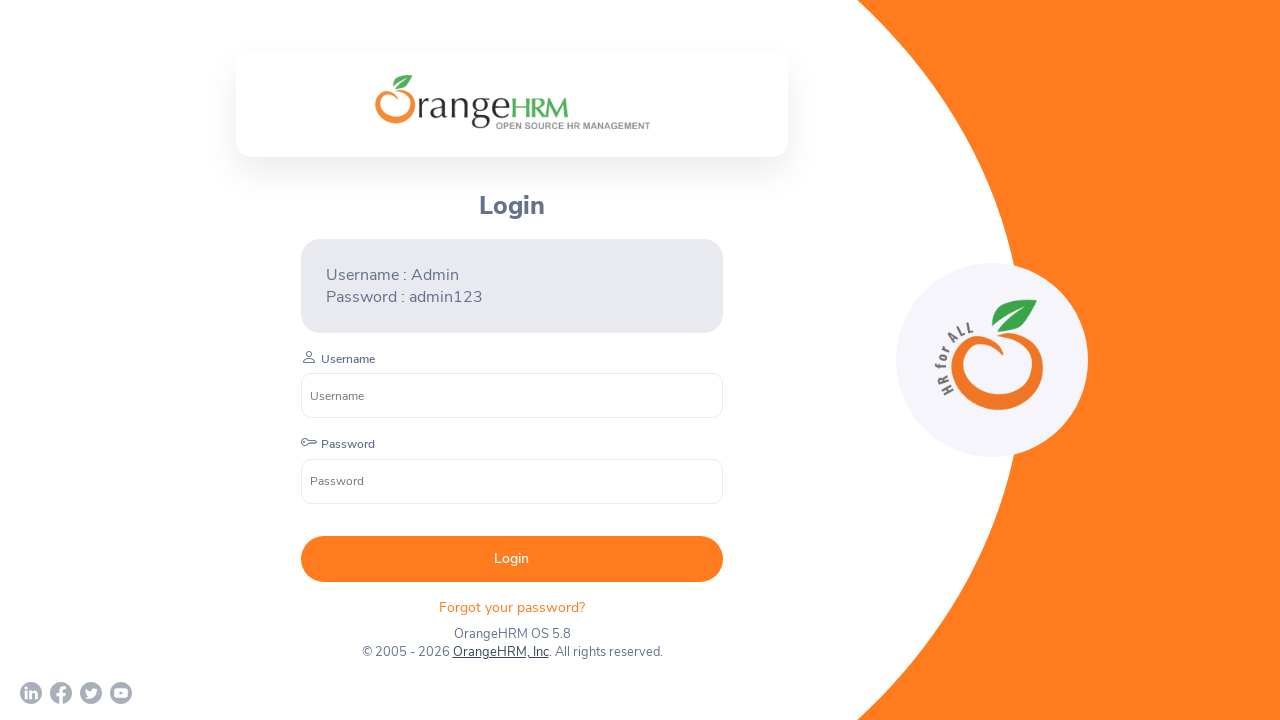

Obtained reference to newly opened child window
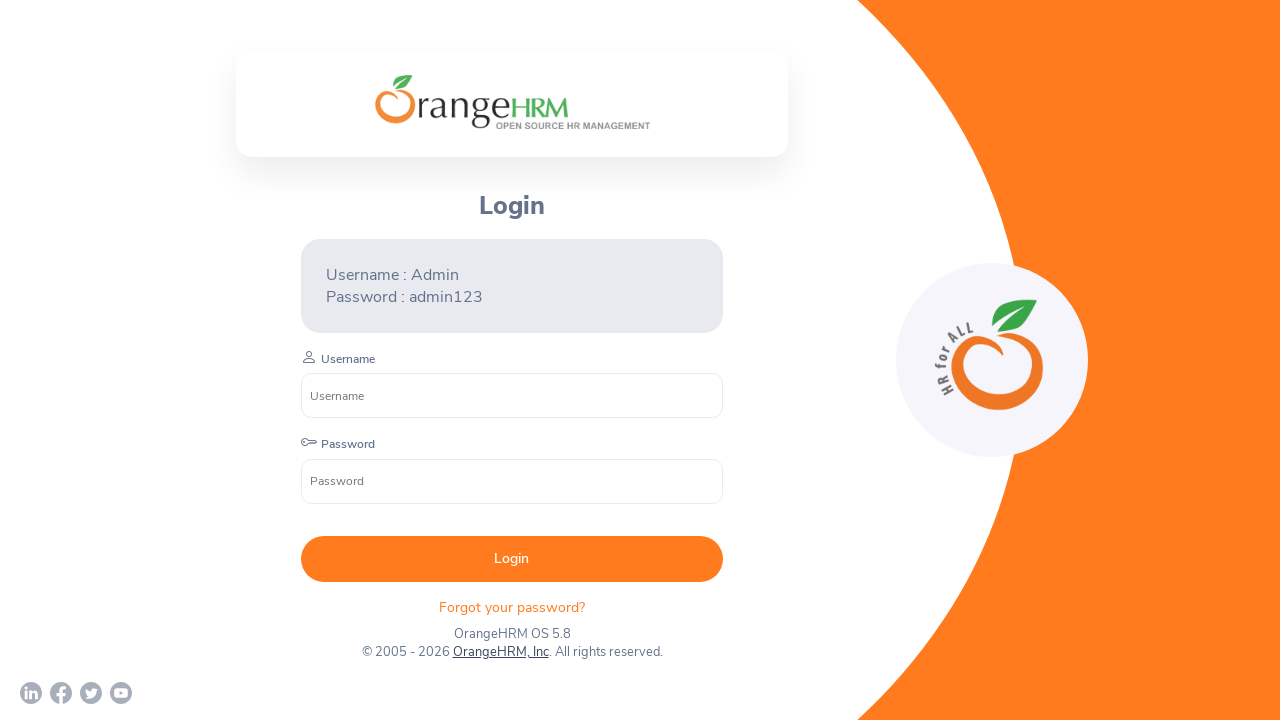

Waited for child window to load with domcontentloaded state
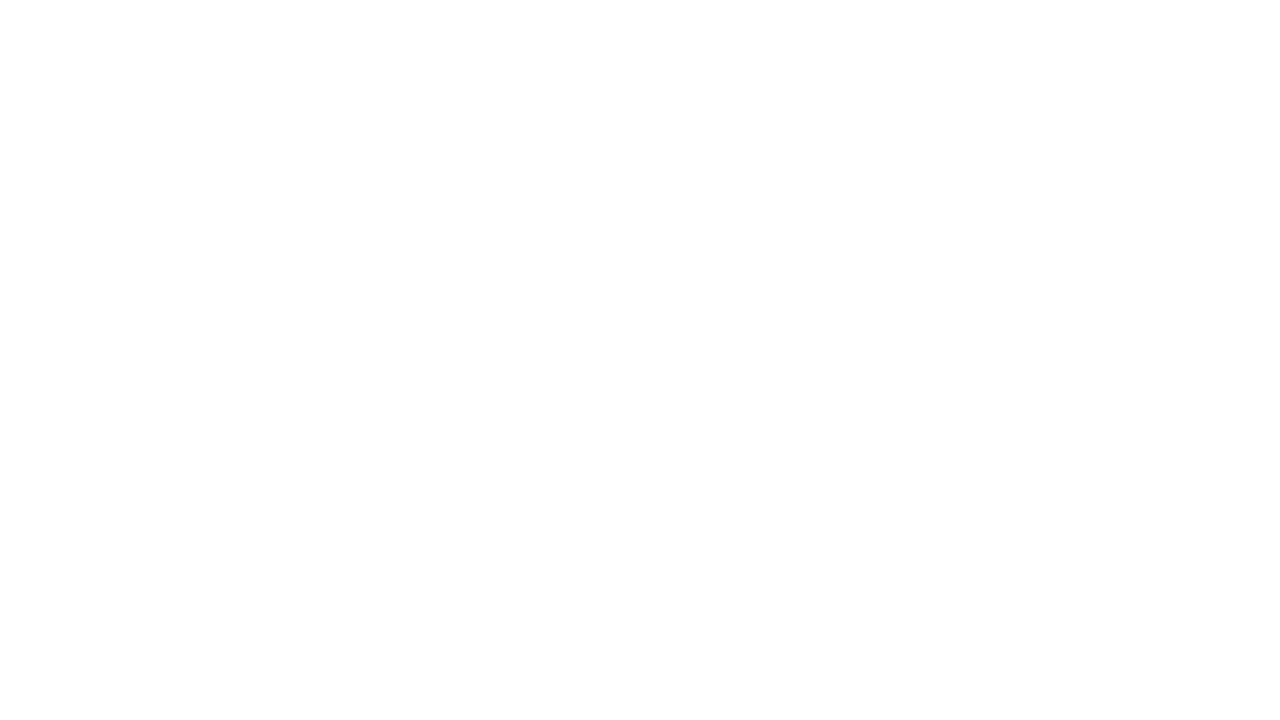

Retrieved child window page title: 
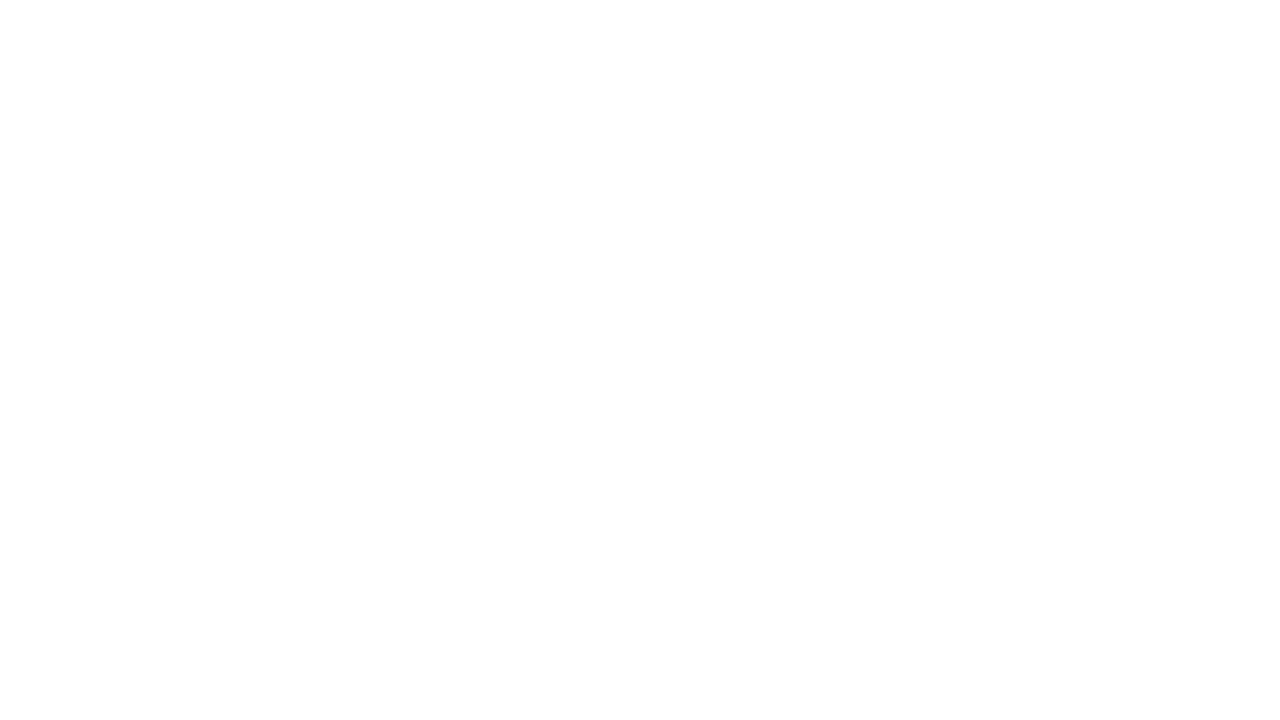

Closed child window
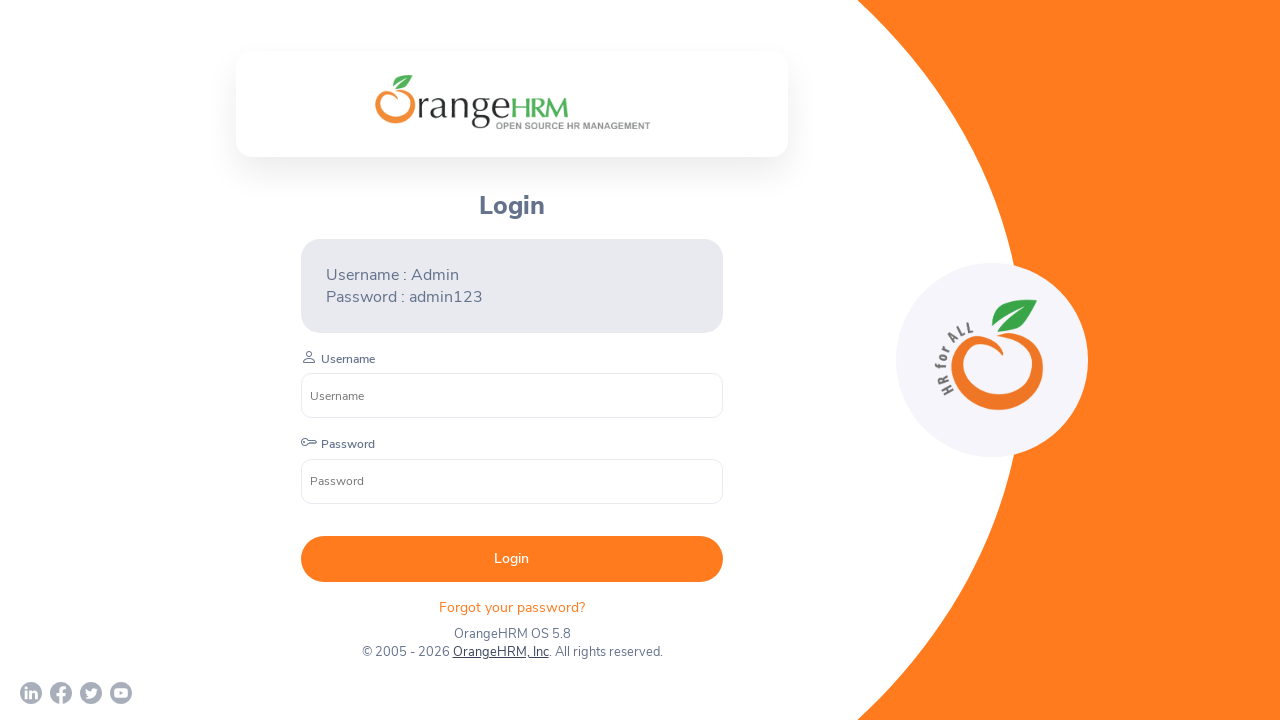

Switched back to parent window - URL: https://opensource-demo.orangehrmlive.com/web/index.php/auth/login
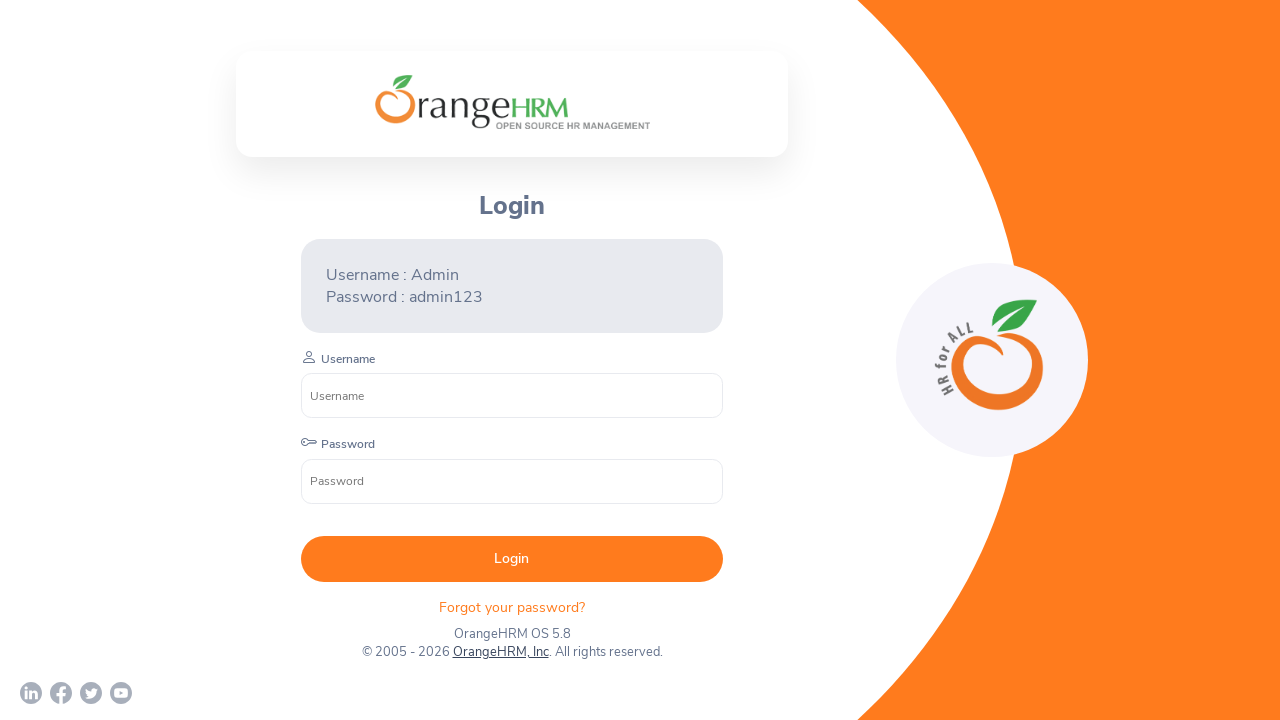

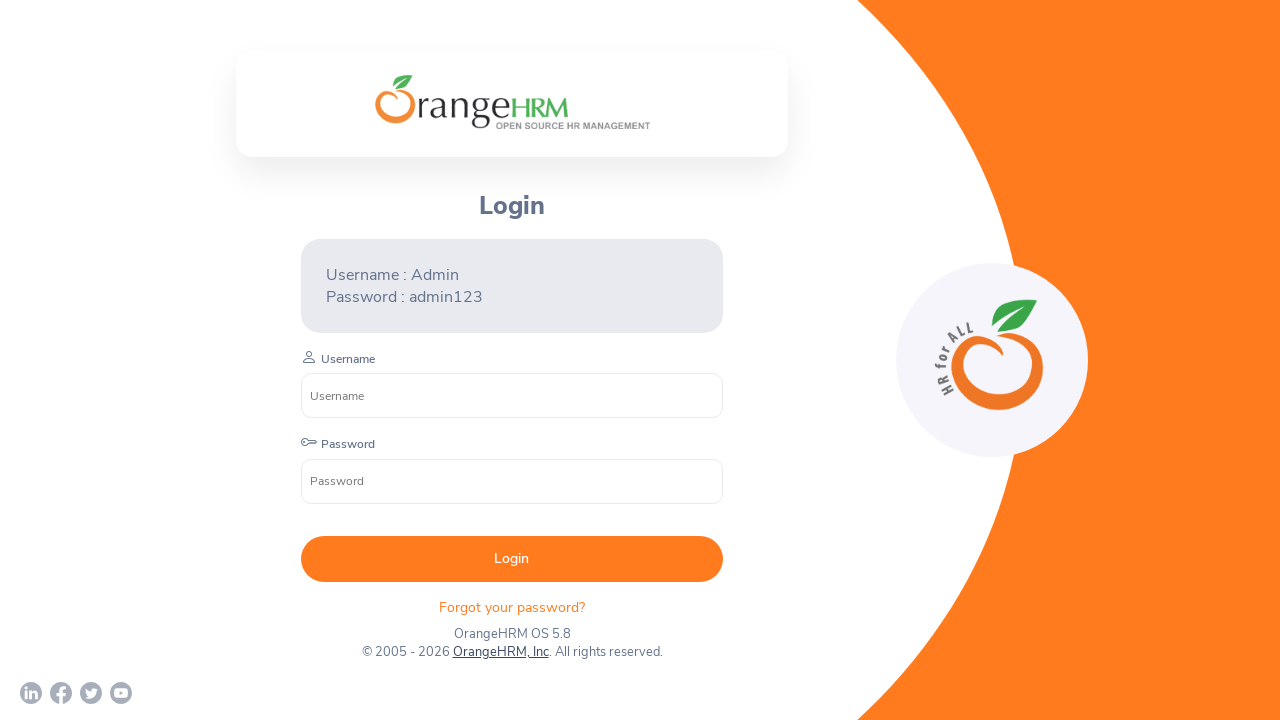